Tests the search functionality on python.org by entering "pycon" as a search query, submitting the form, and verifying results are found.

Starting URL: http://www.python.org

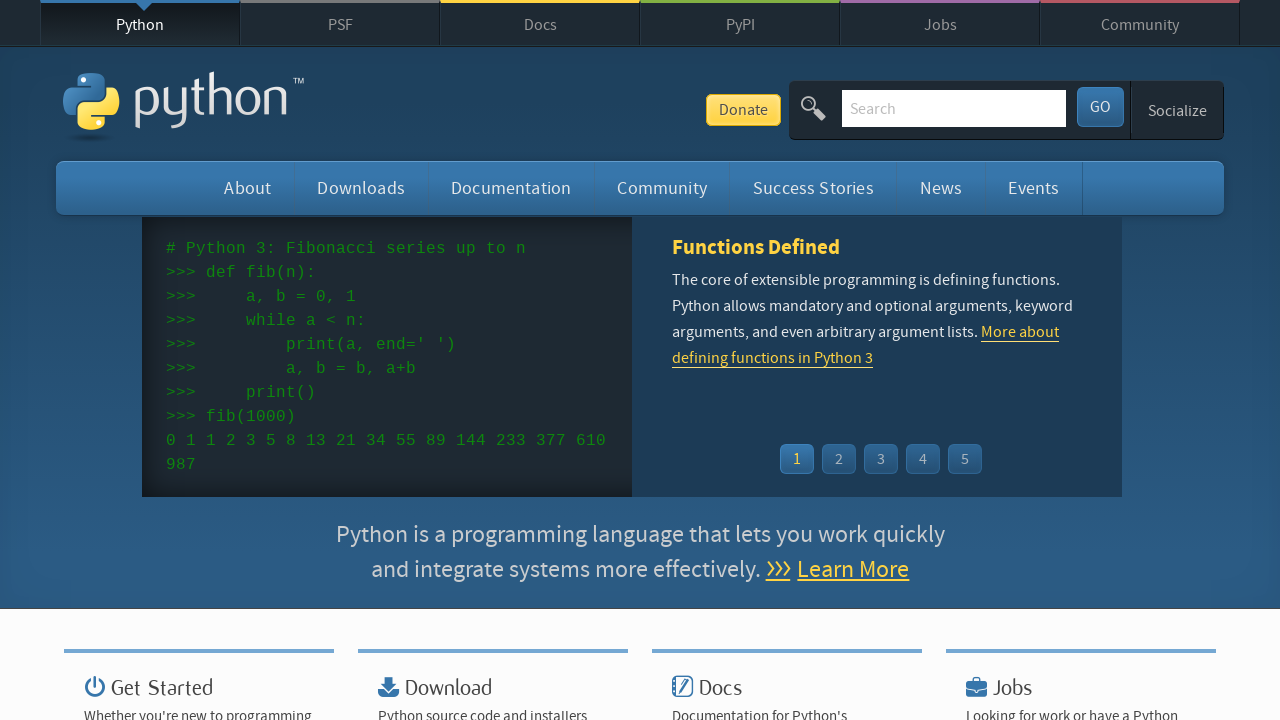

Verified 'Python' is in page title
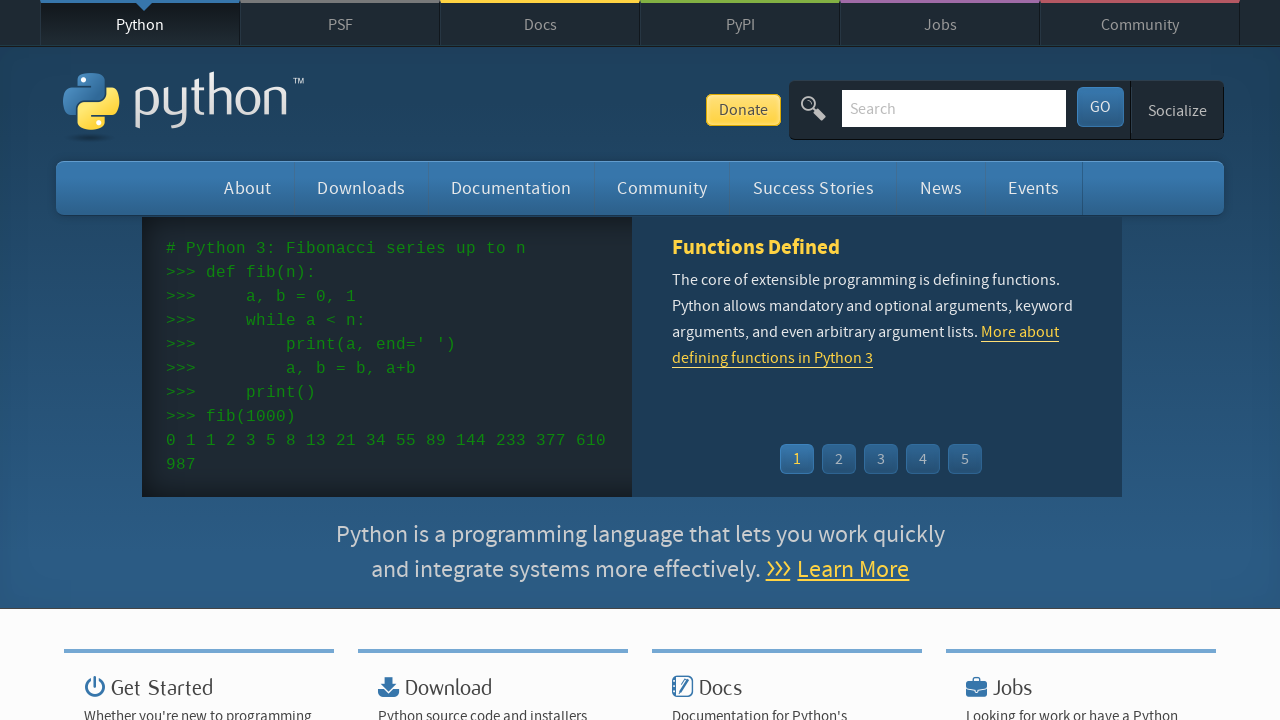

Filled search box with 'pycon' on input[name='q']
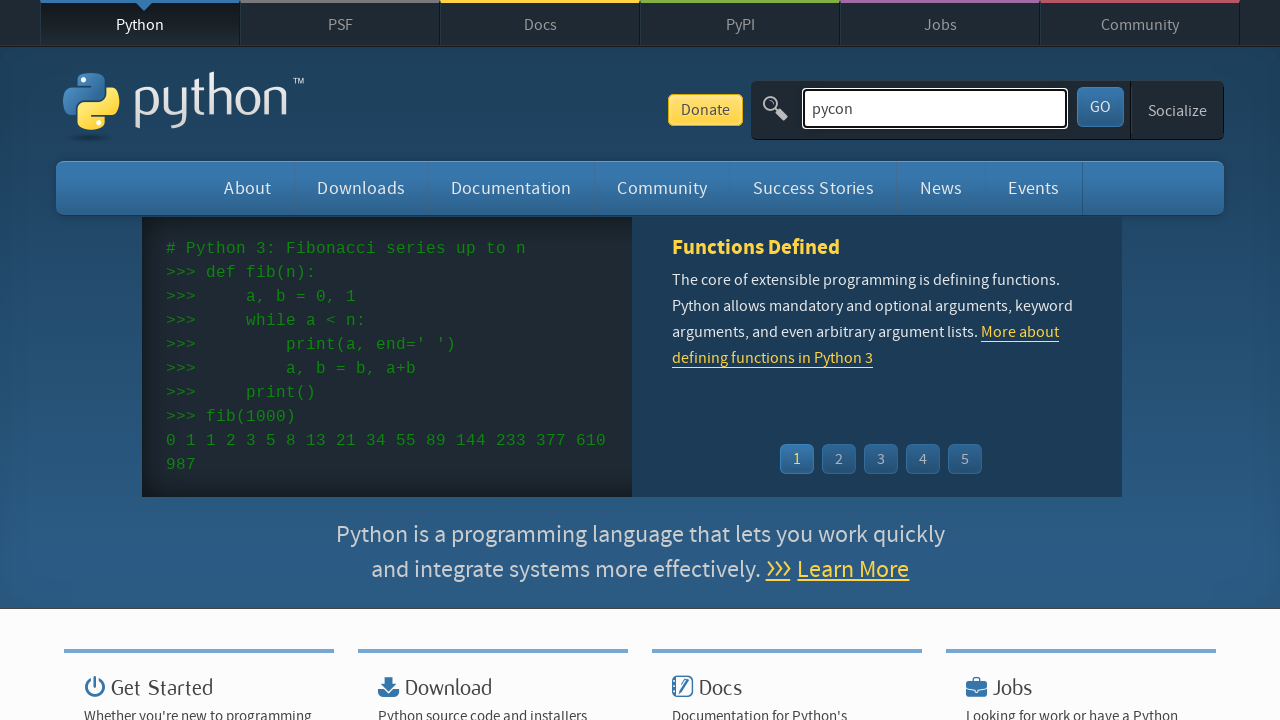

Pressed Enter to submit search query on input[name='q']
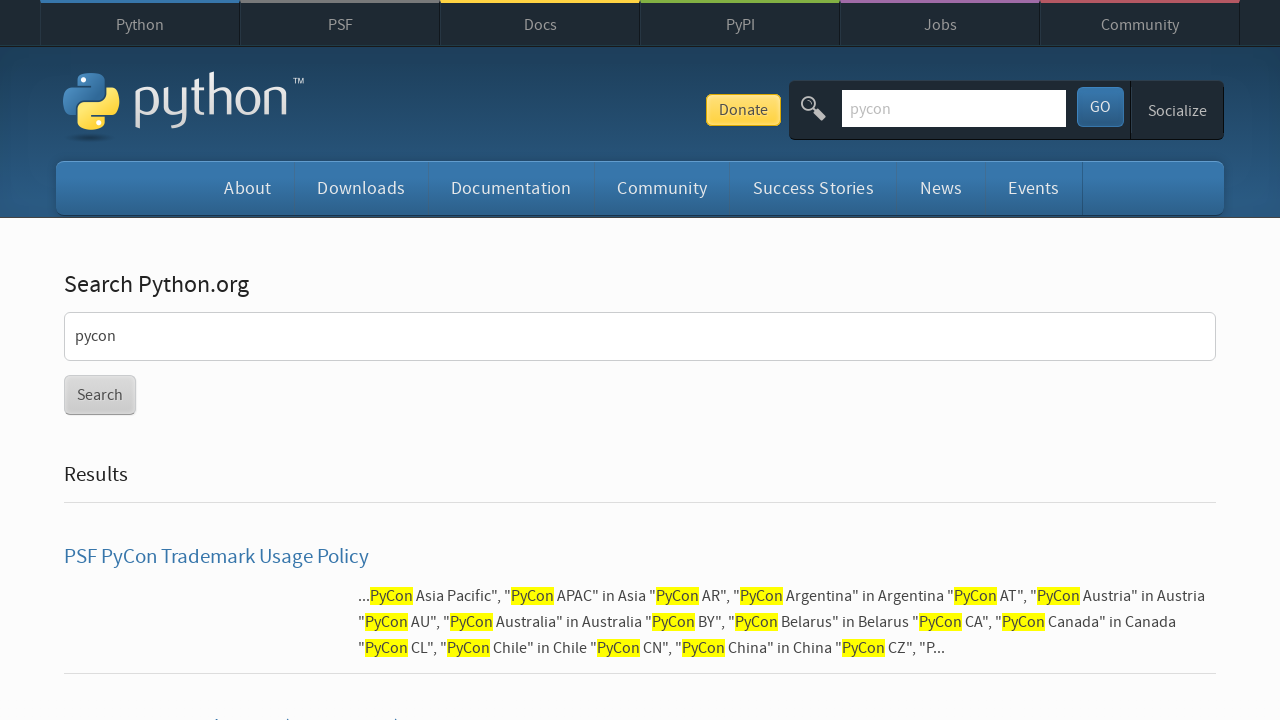

Waited for page to reach networkidle state
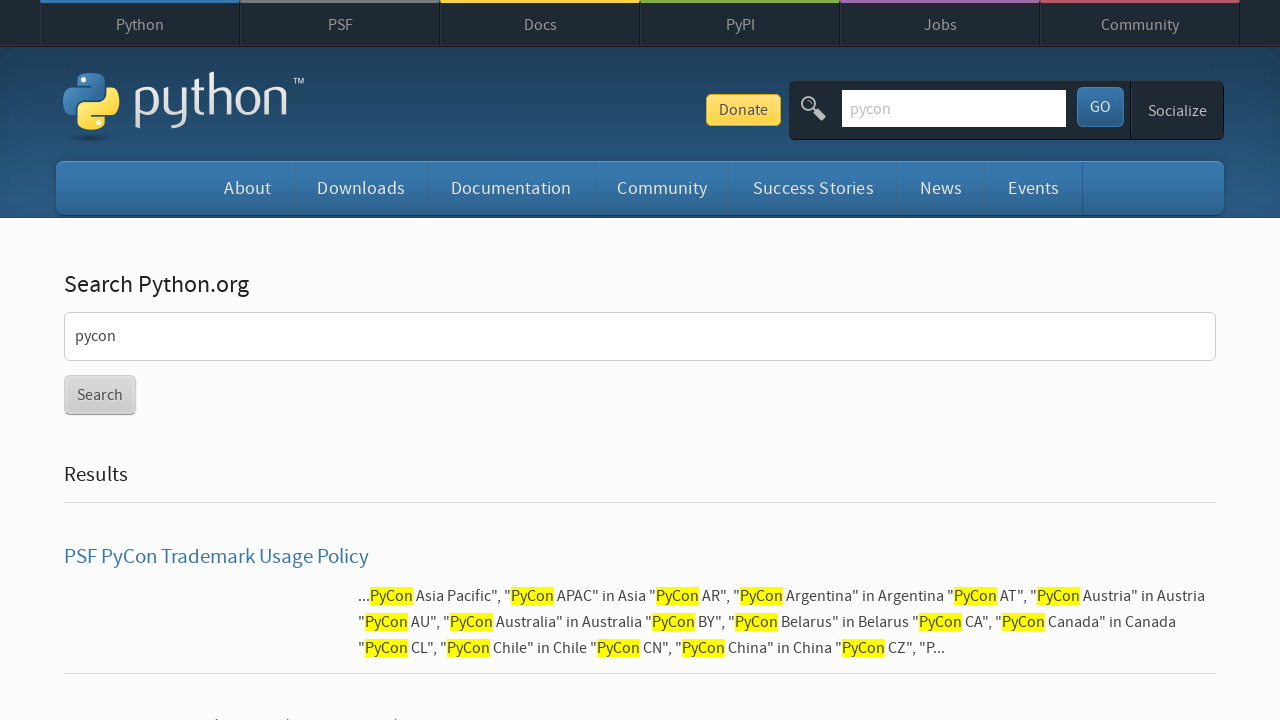

Verified search results were found (no 'No results found' message)
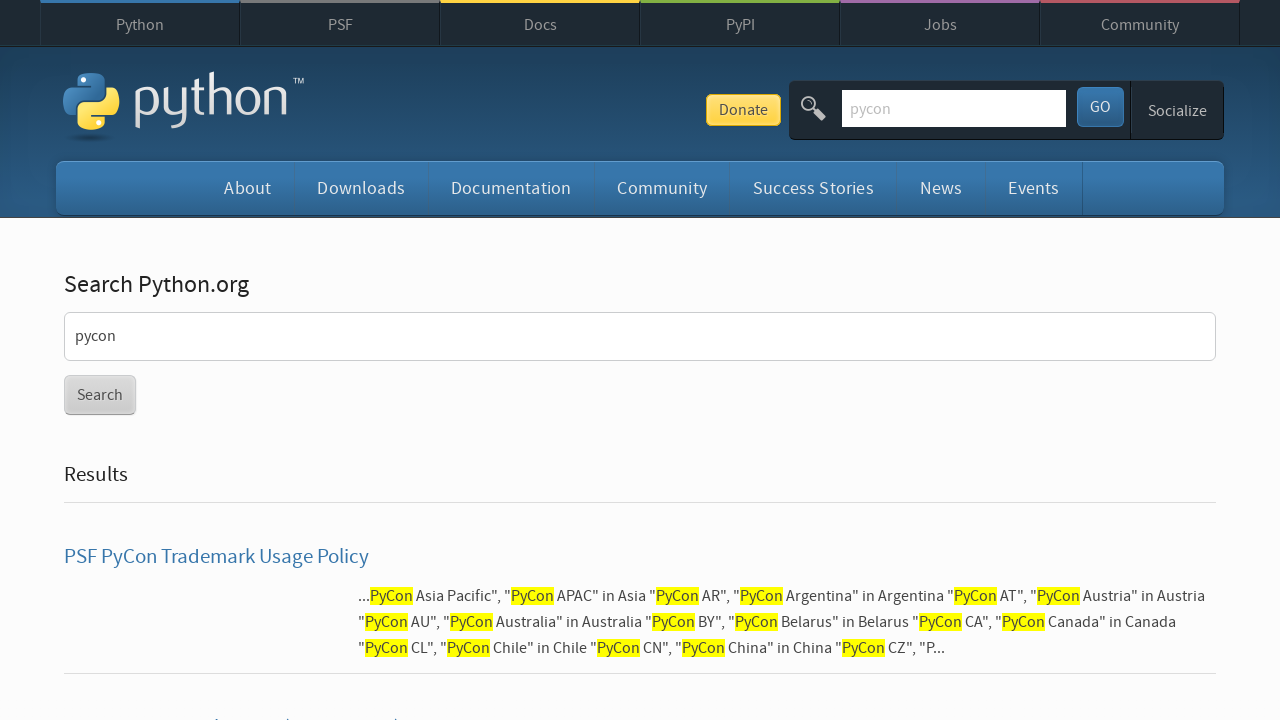

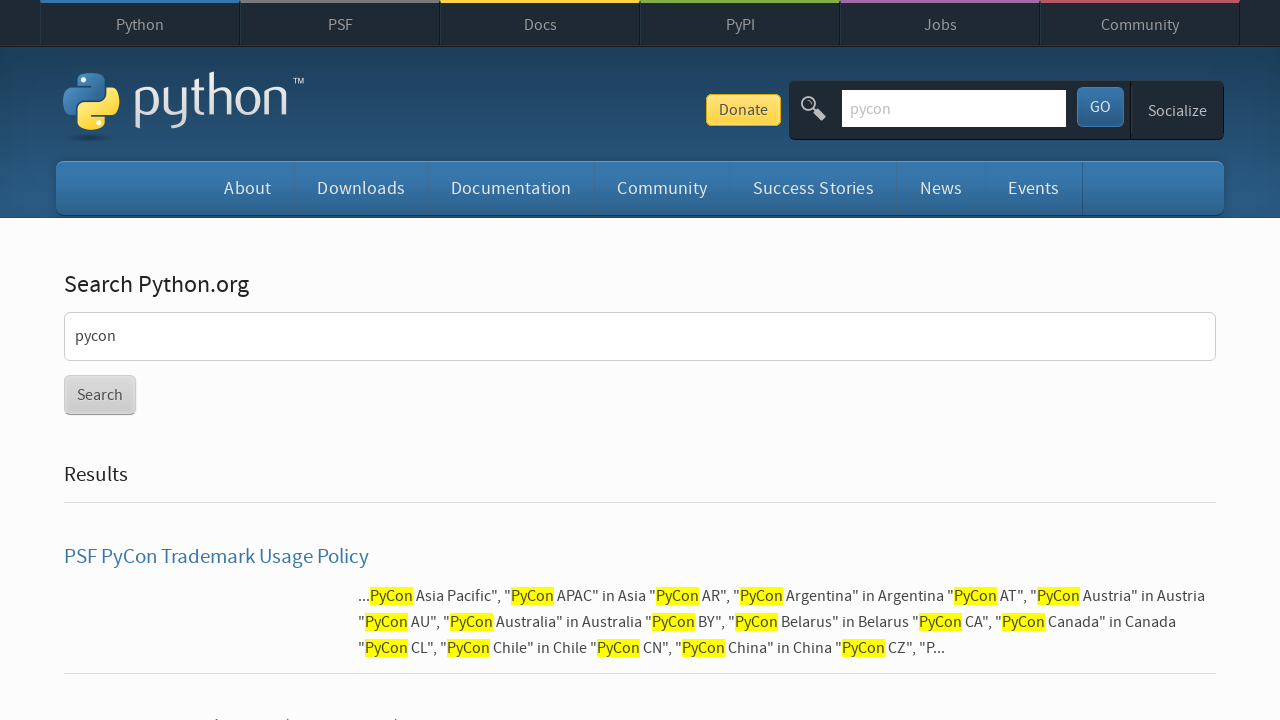